Tests navigation on Axis Bank website by clicking the "About Us" link to verify the link is functional and the page opens correctly.

Starting URL: https://www.axisbank.com/

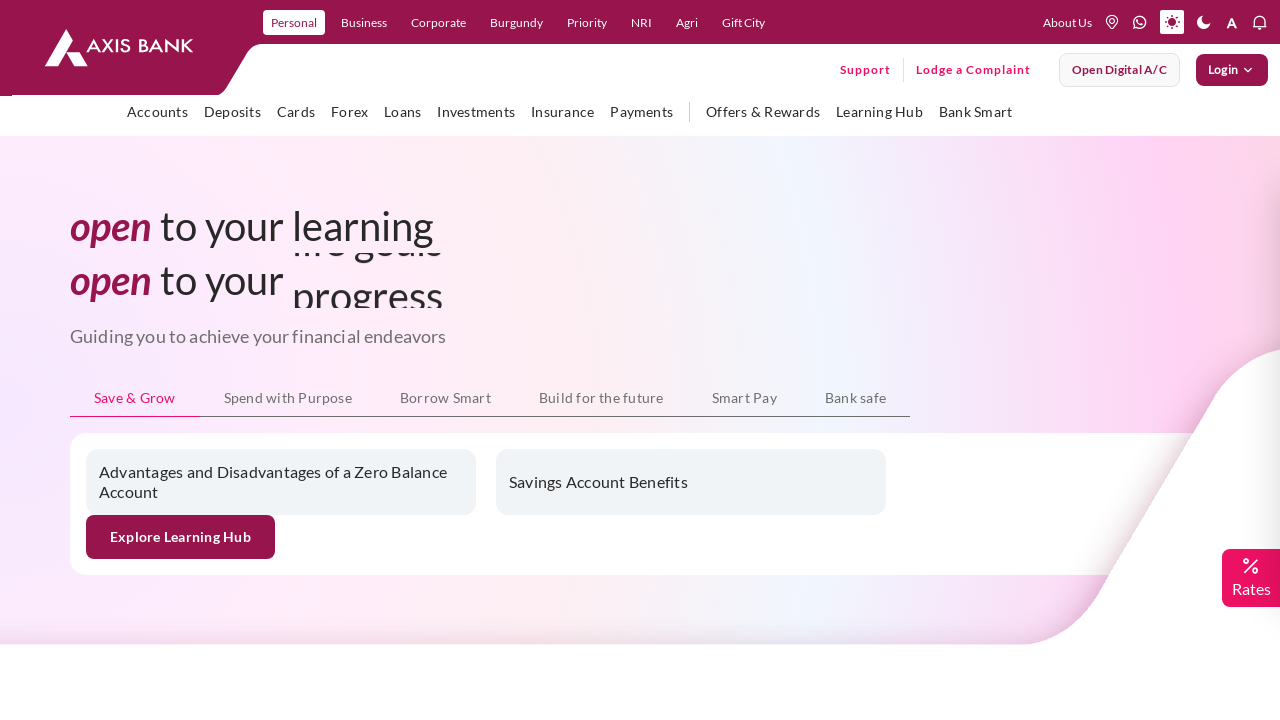

Navigated to Axis Bank homepage
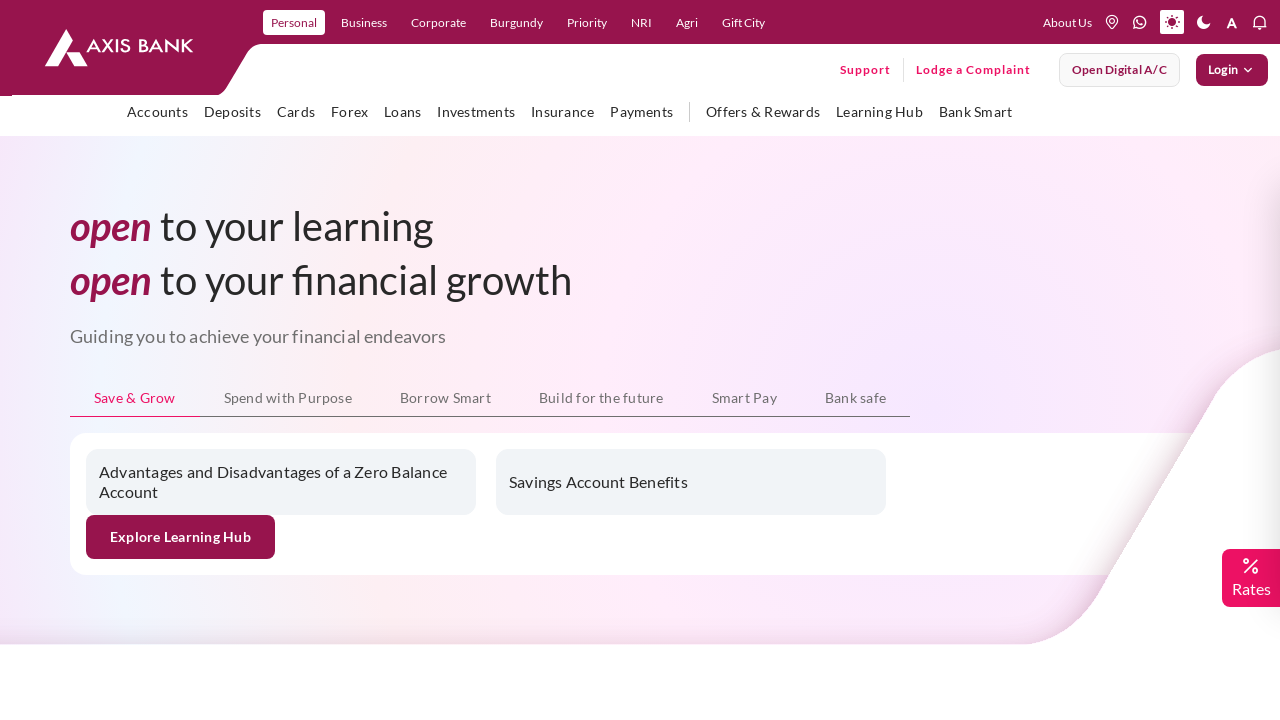

Clicked on 'About Us' link at (1067, 22) on xpath=//a[text()='About Us']
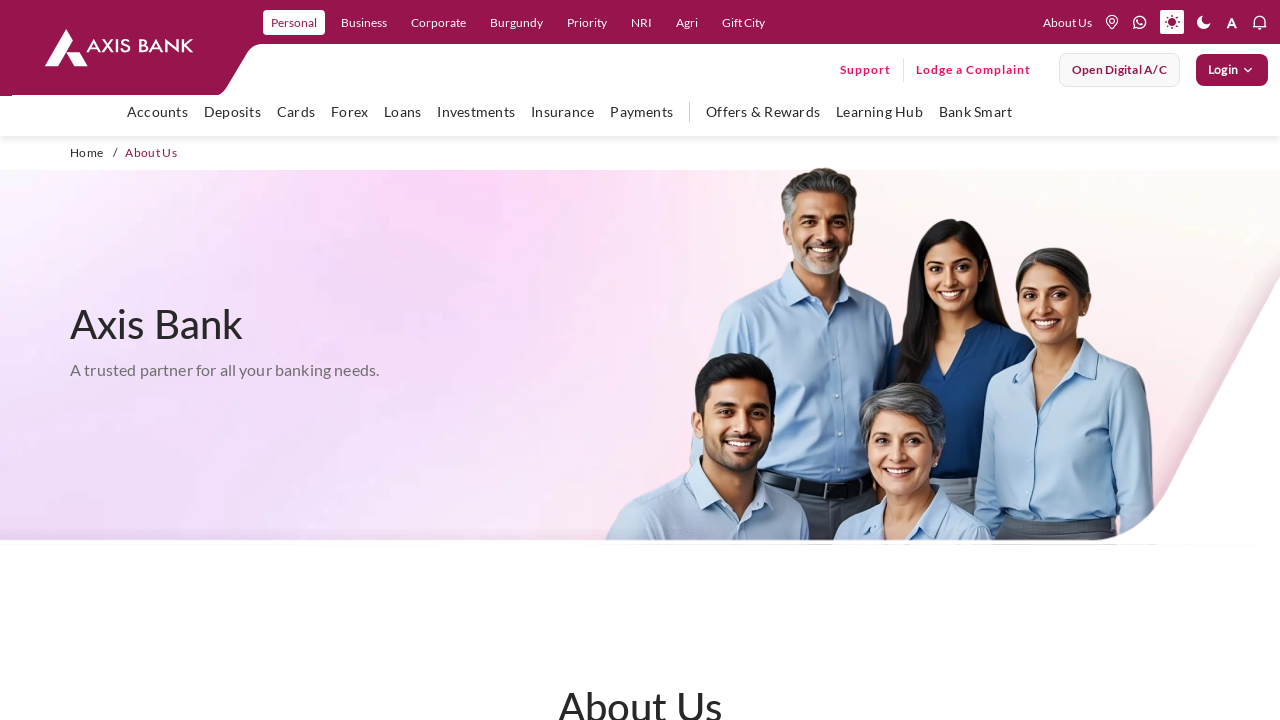

Page load completed after clicking 'About Us' link
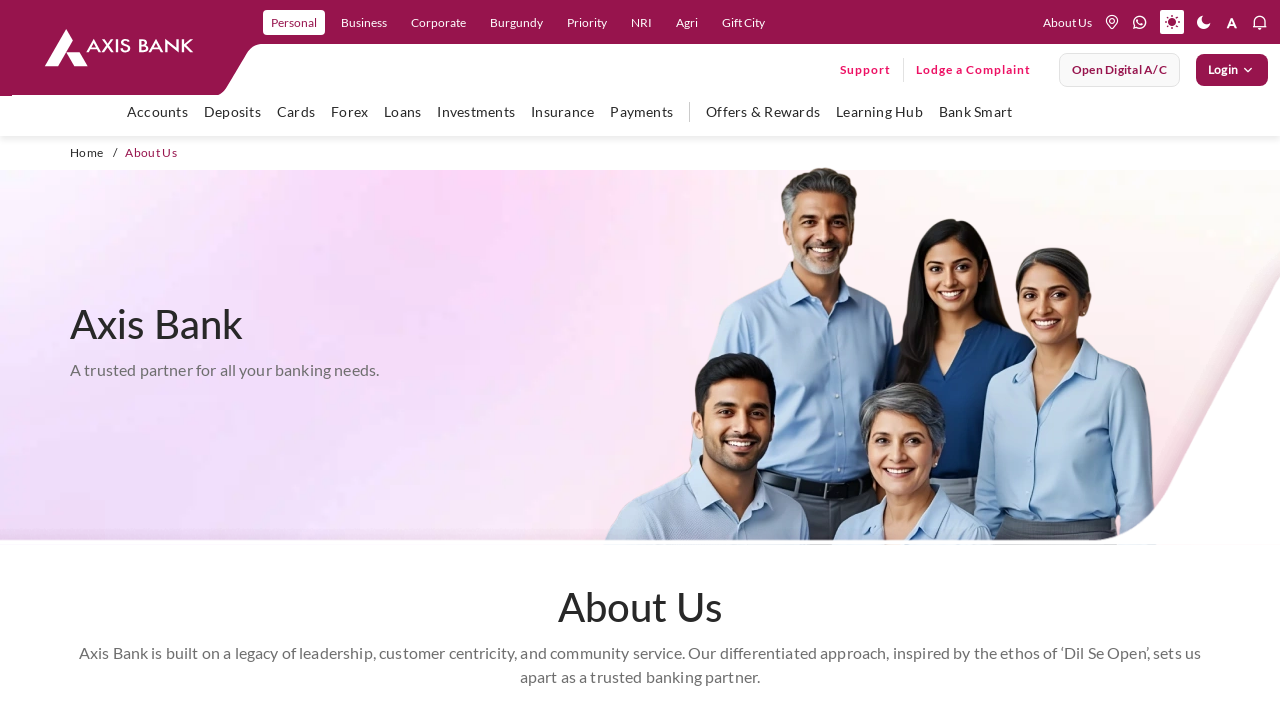

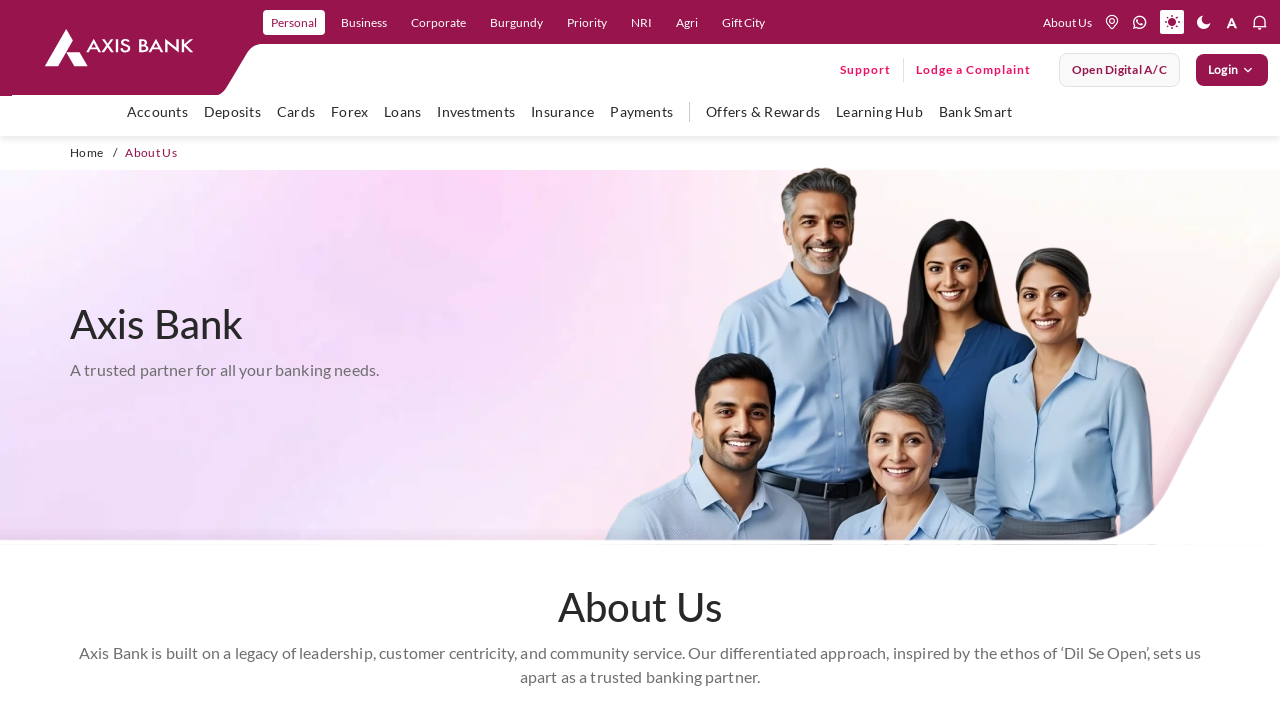